Tests Python.org search functionality by entering a search query and verifying results are returned

Starting URL: http://www.python.org

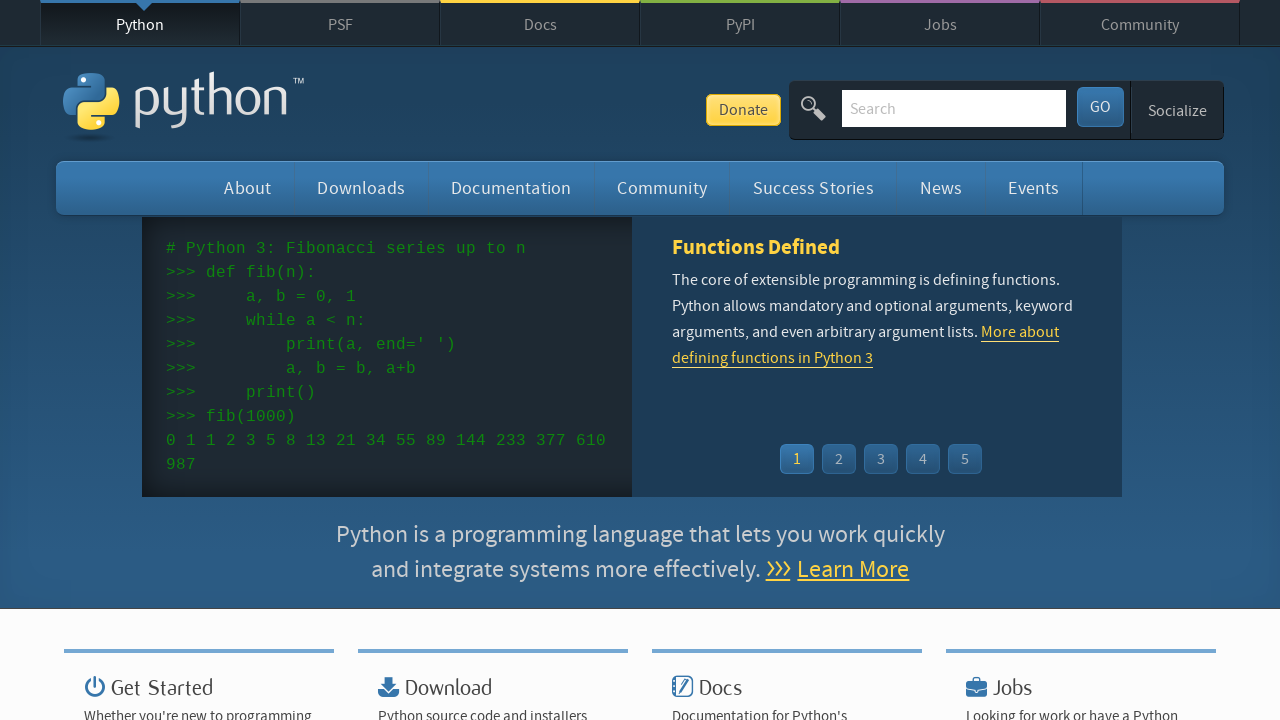

Filled search box with 'pycon' query on input[name='q']
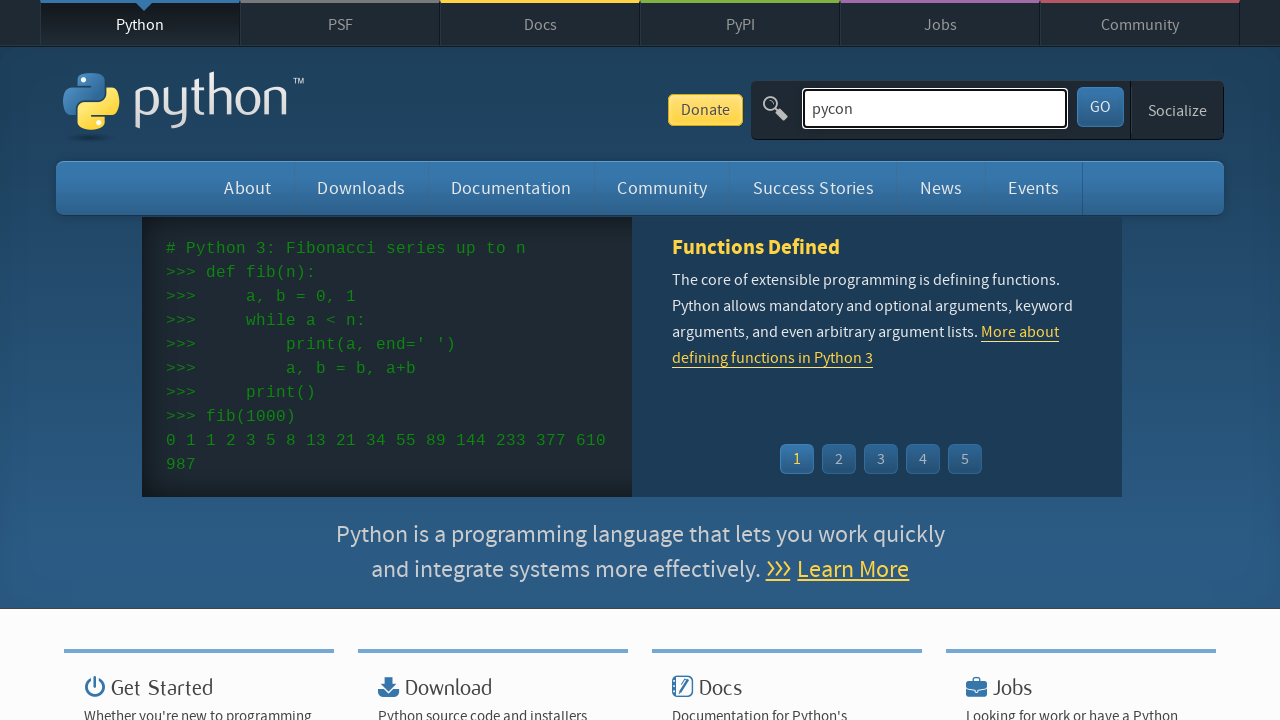

Pressed Enter to submit search query on input[name='q']
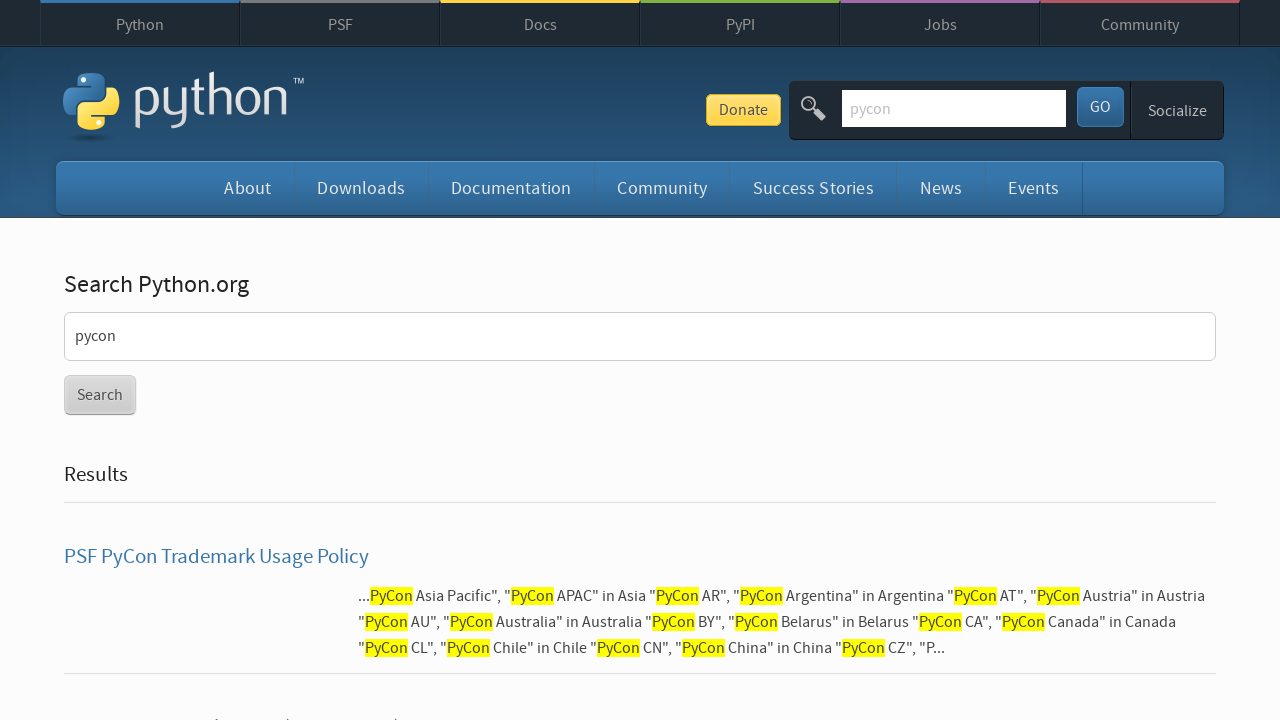

Search results loaded and network idle
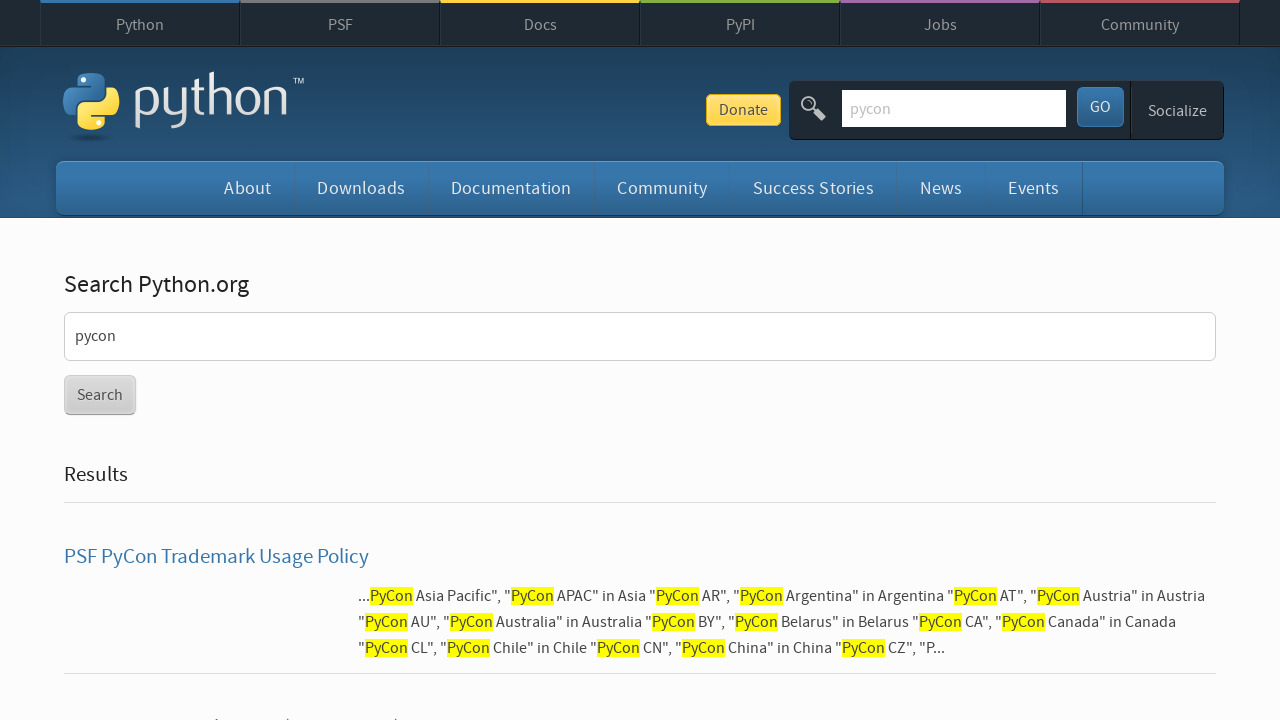

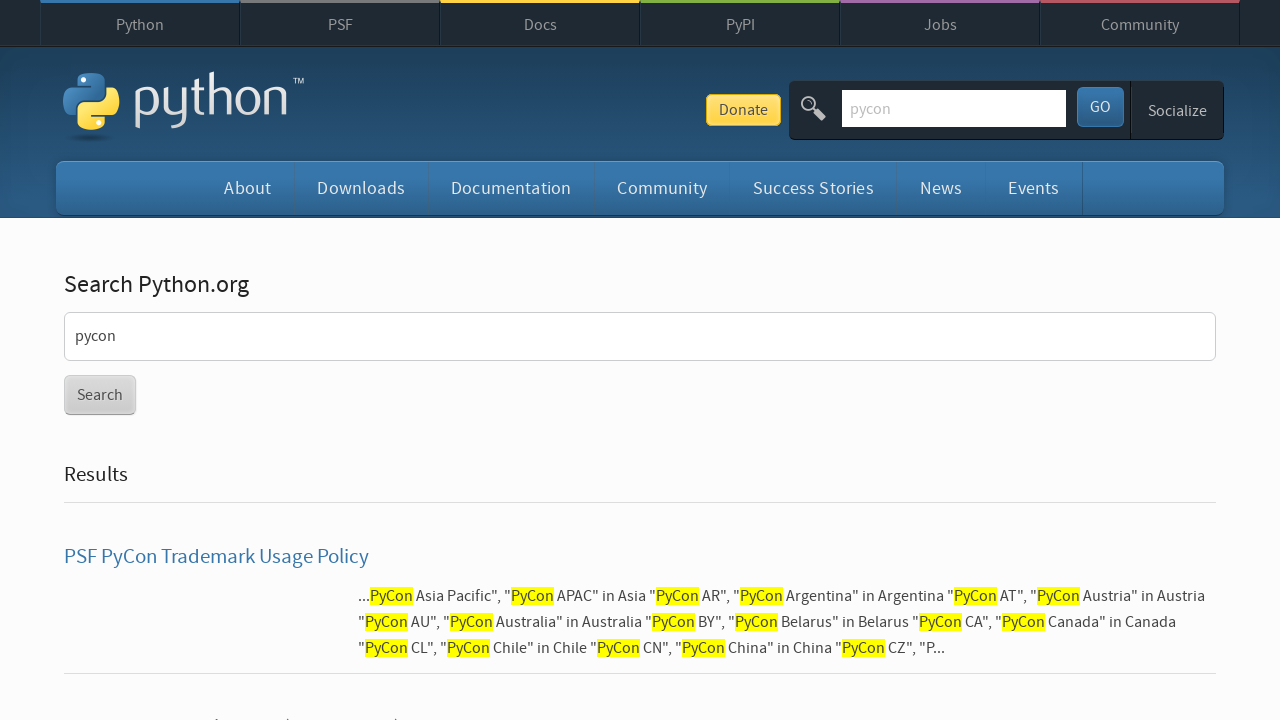